Tests web table handling by iterating through table rows to find a course containing 'Phyton' and verifying its price

Starting URL: https://rahulshettyacademy.com/AutomationPractice/

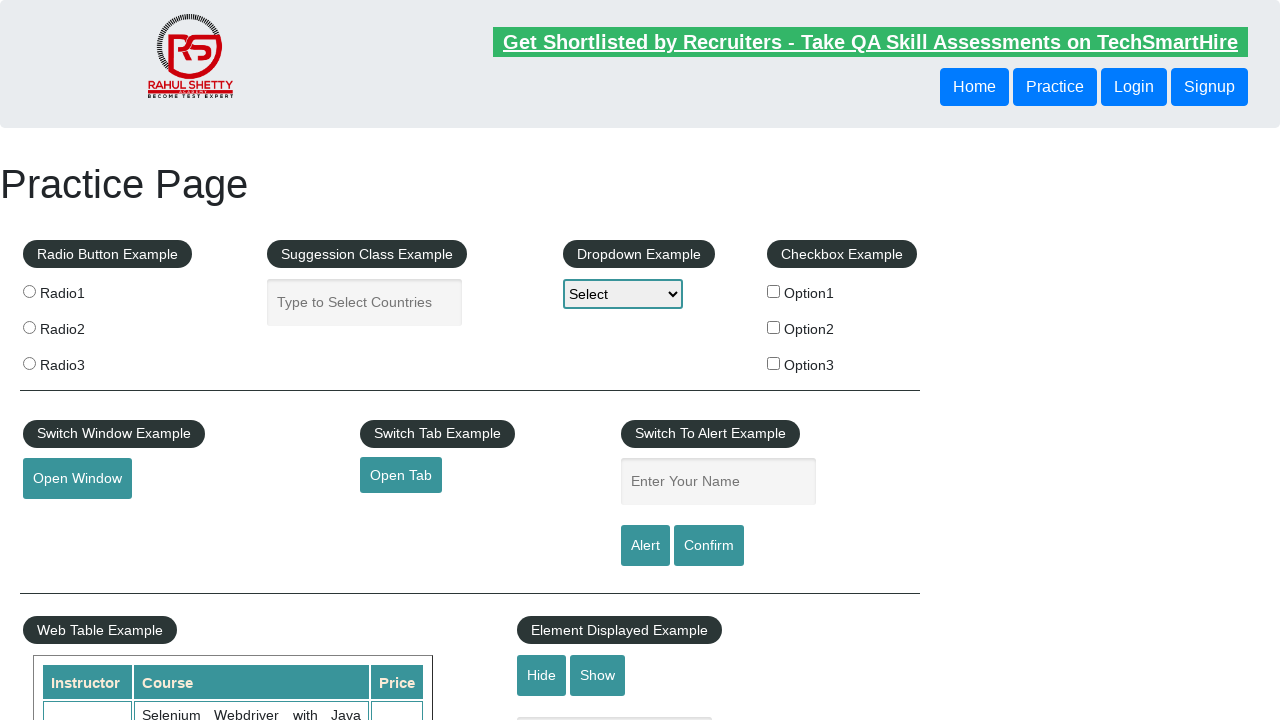

Waited for table to load - second column cells are visible
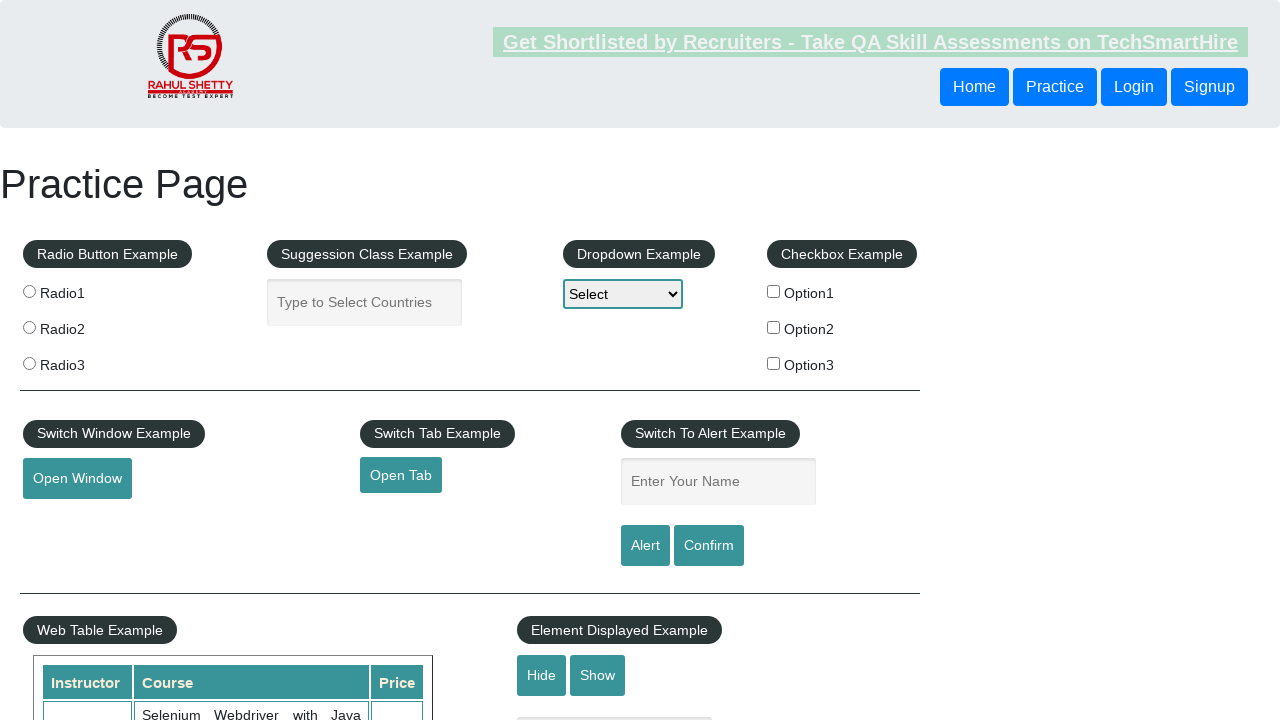

Retrieved all table rows from second column
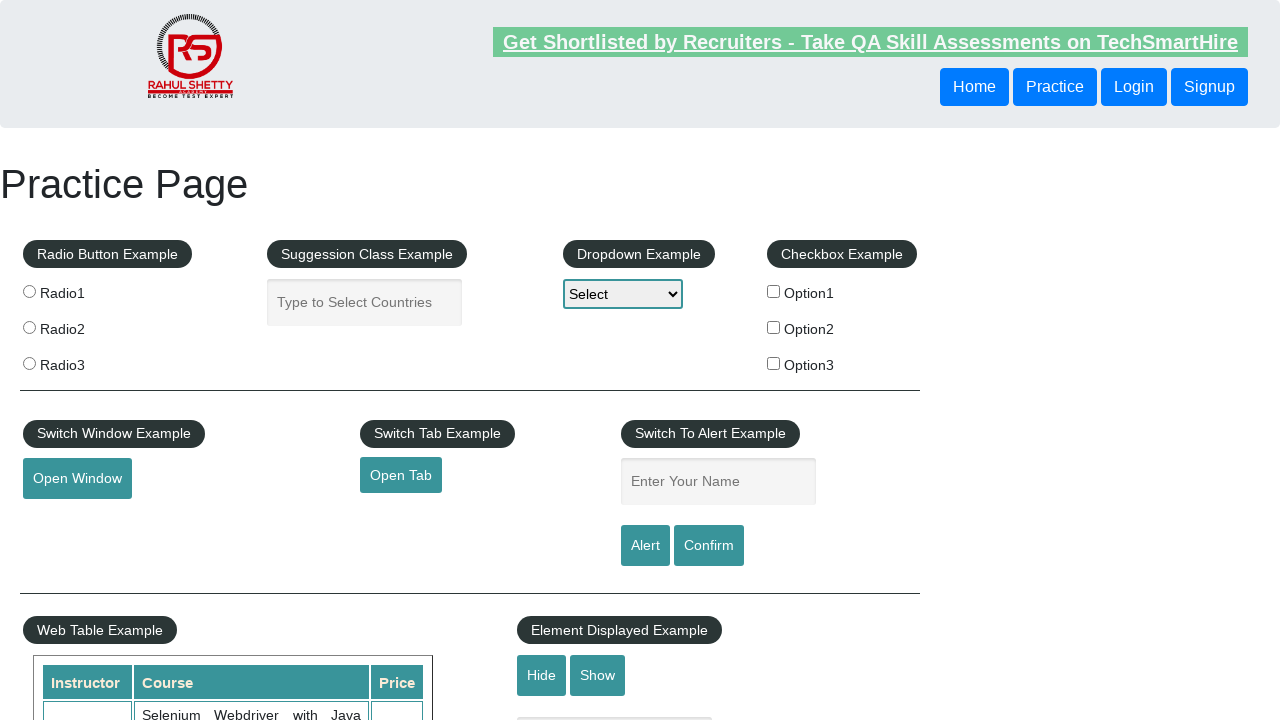

Checking table row 1 for course name
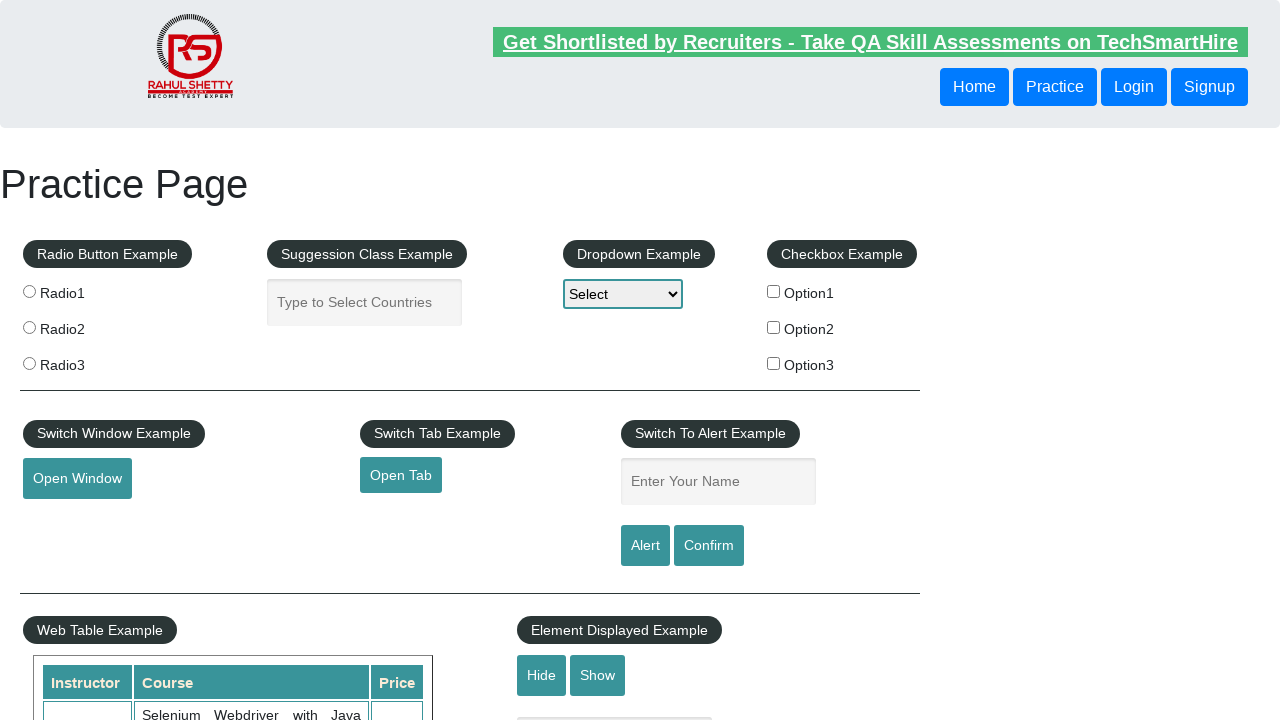

Checking table row 2 for course name
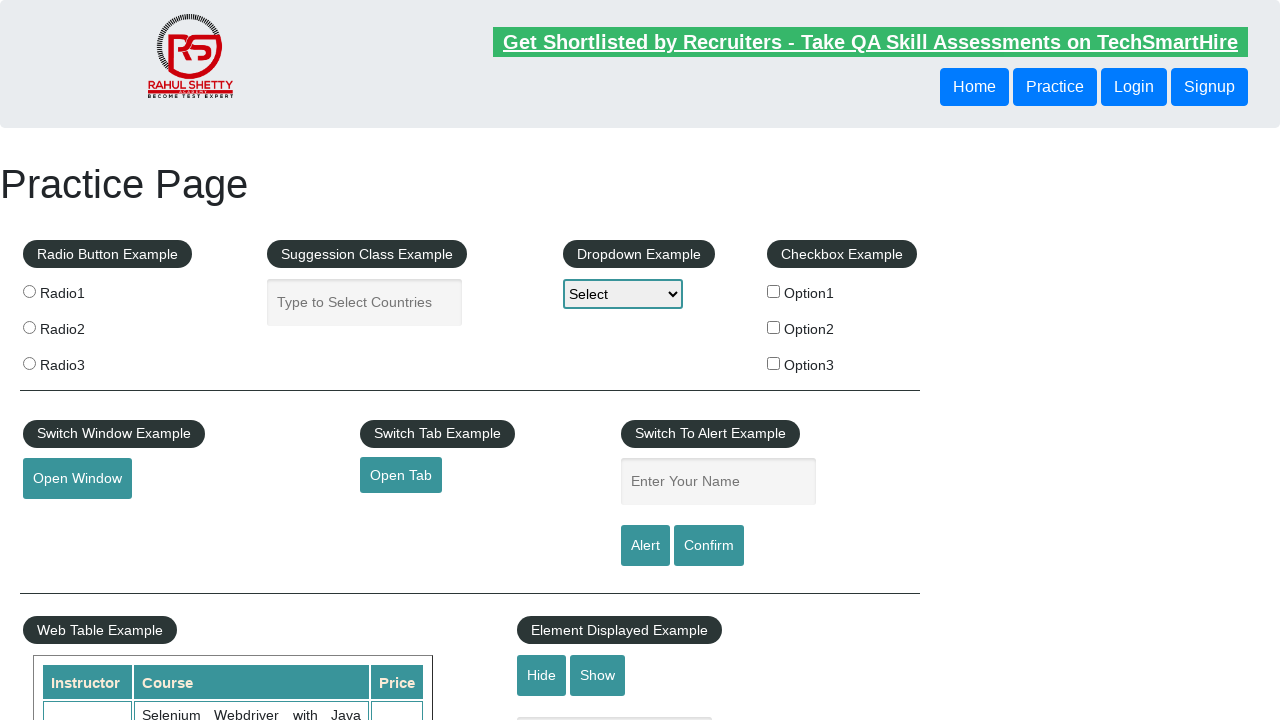

Checking table row 3 for course name
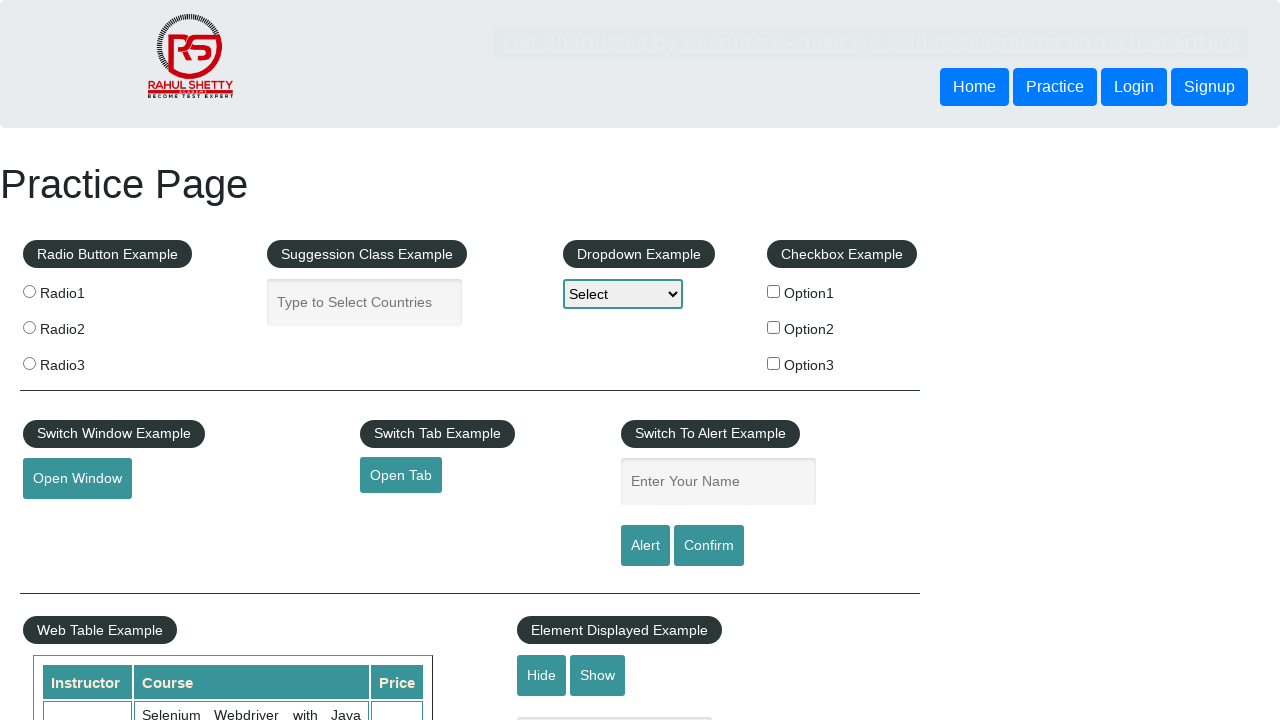

Checking table row 4 for course name
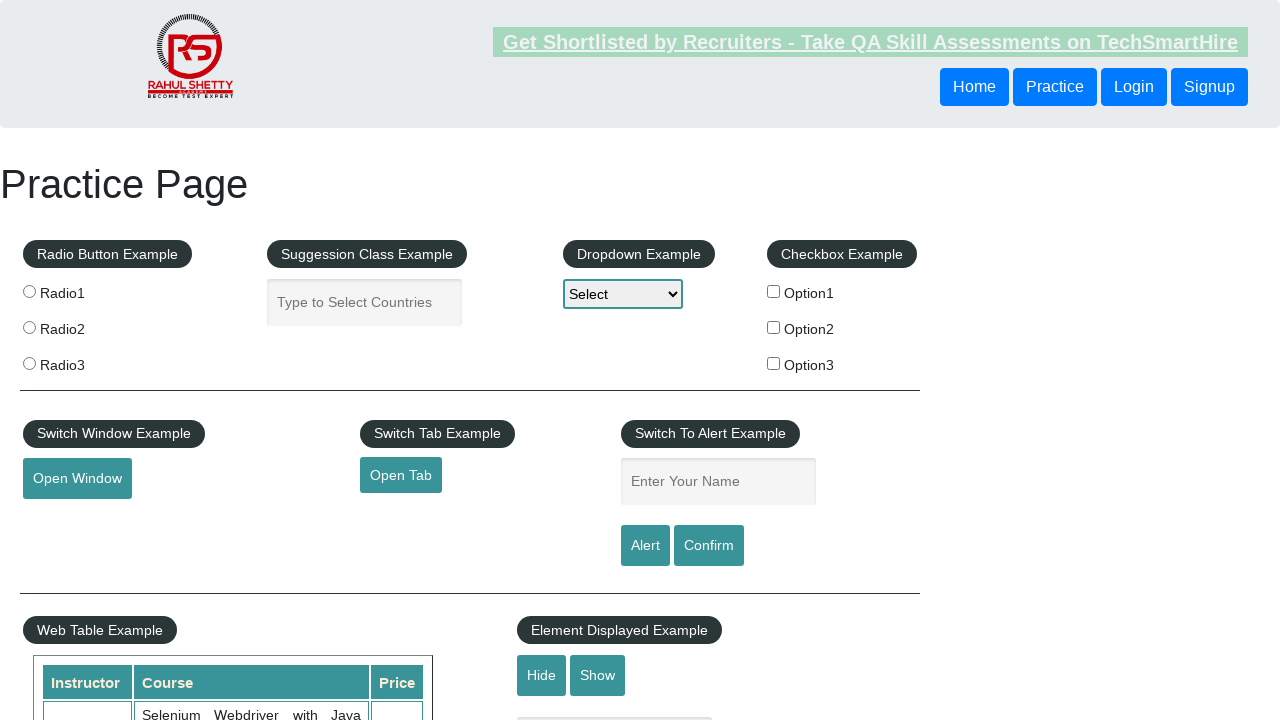

Checking table row 5 for course name
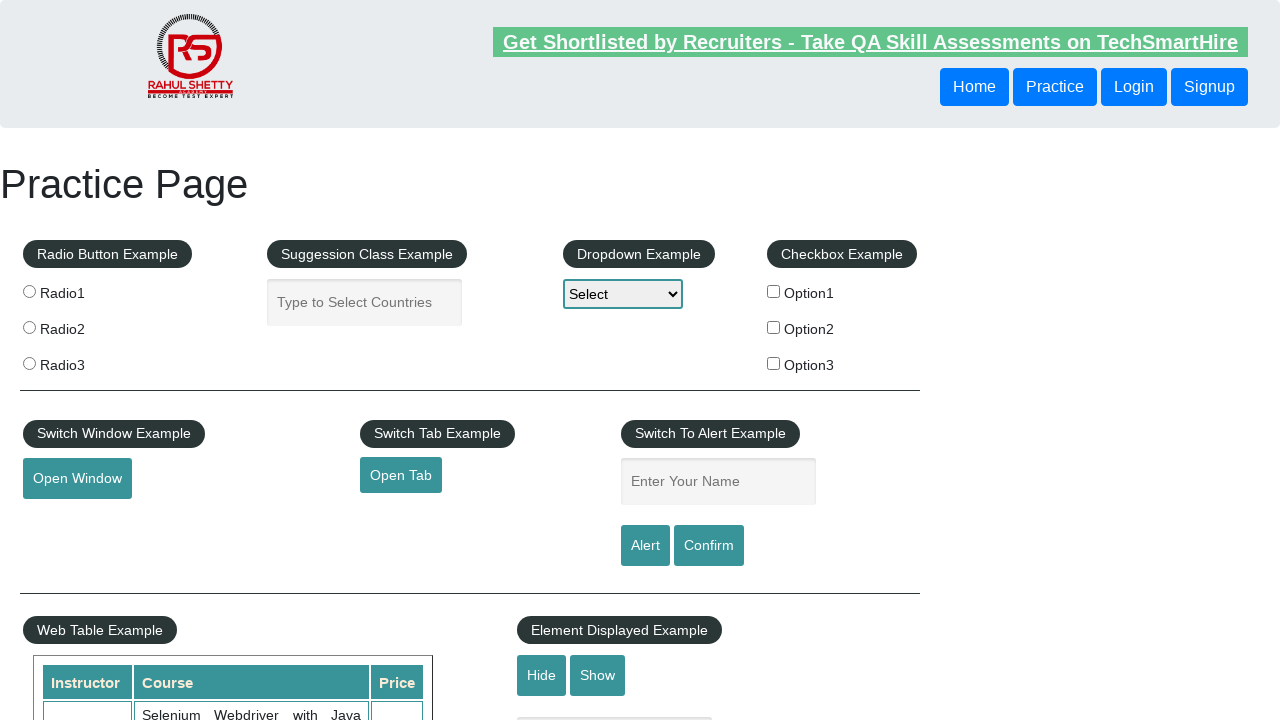

Checking table row 6 for course name
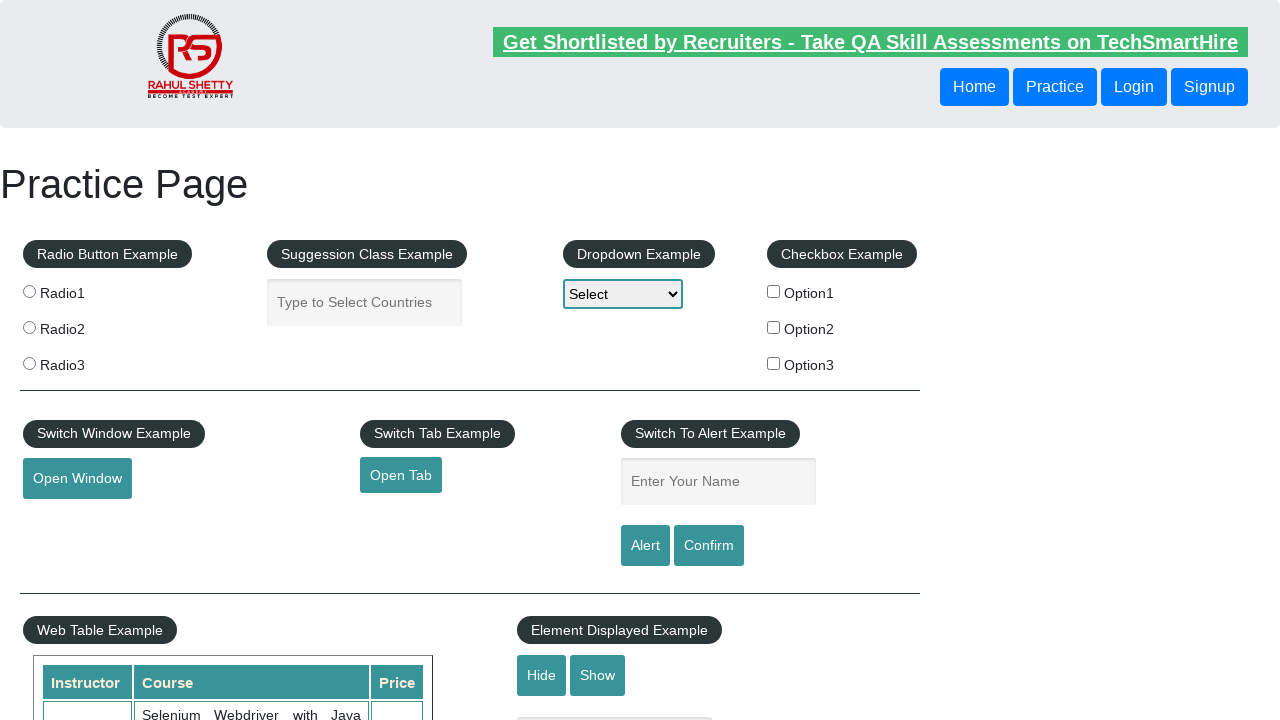

Checking table row 7 for course name
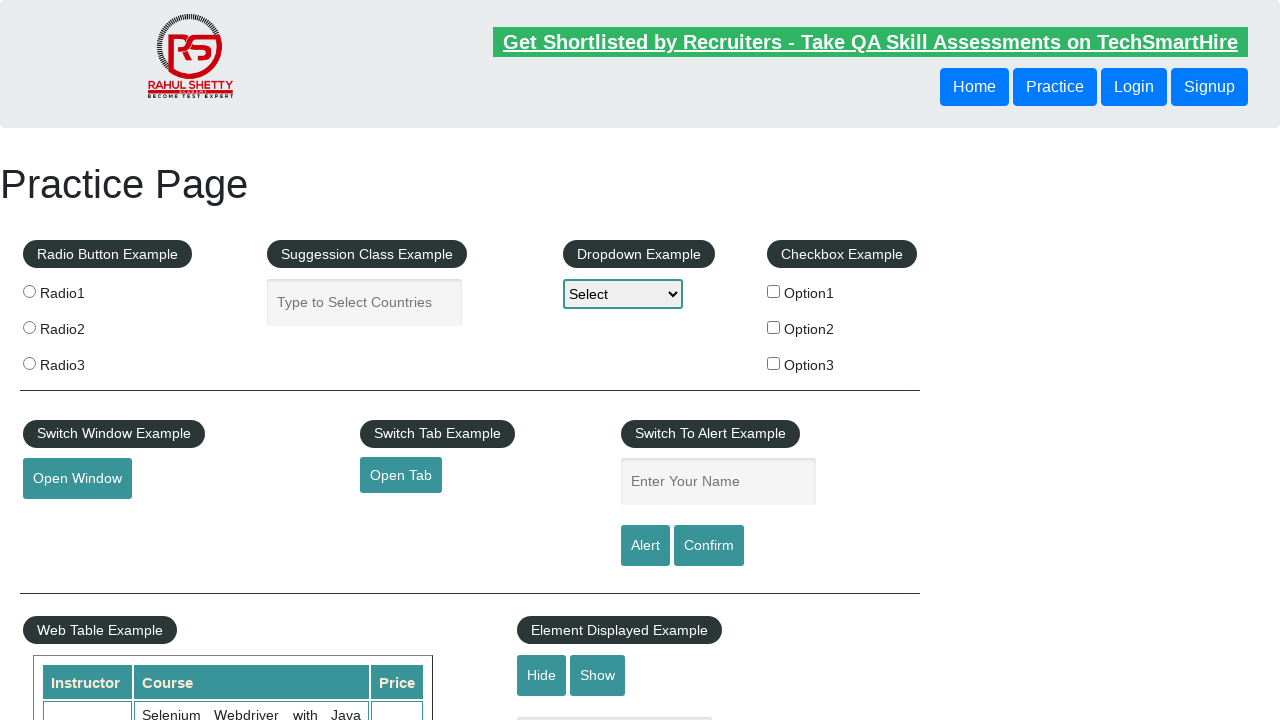

Checking table row 8 for course name
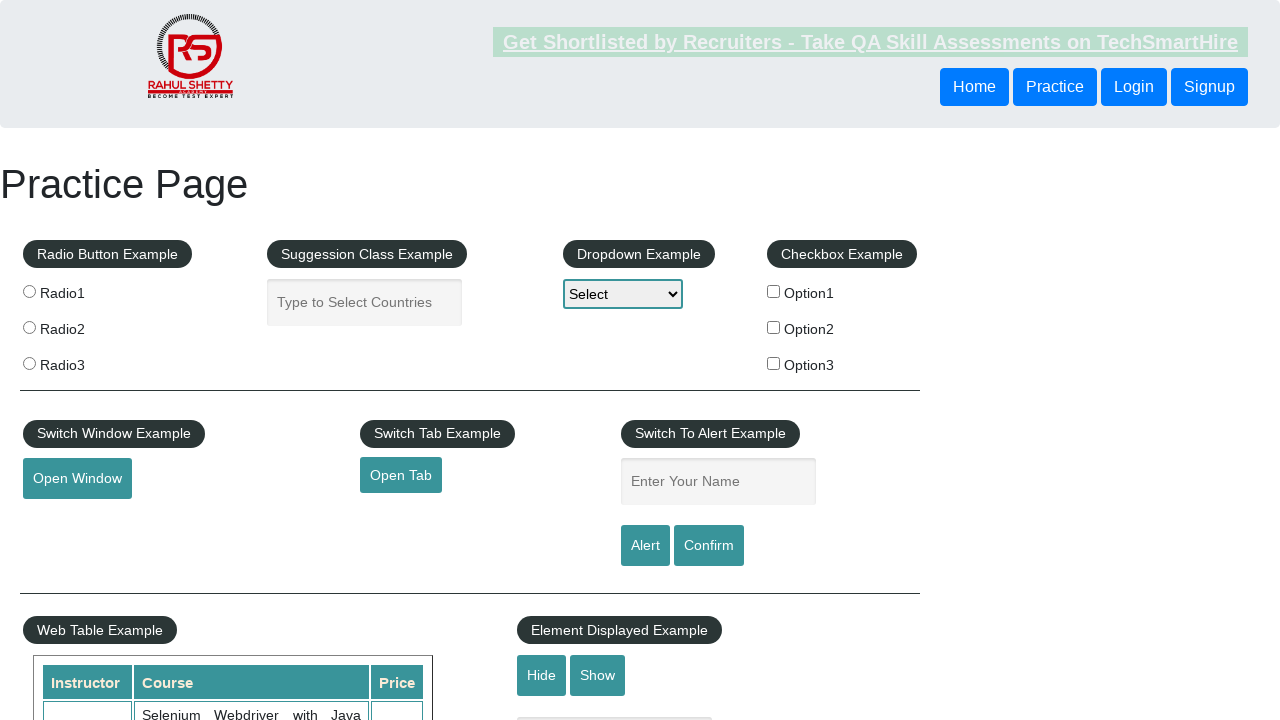

Checking table row 9 for course name
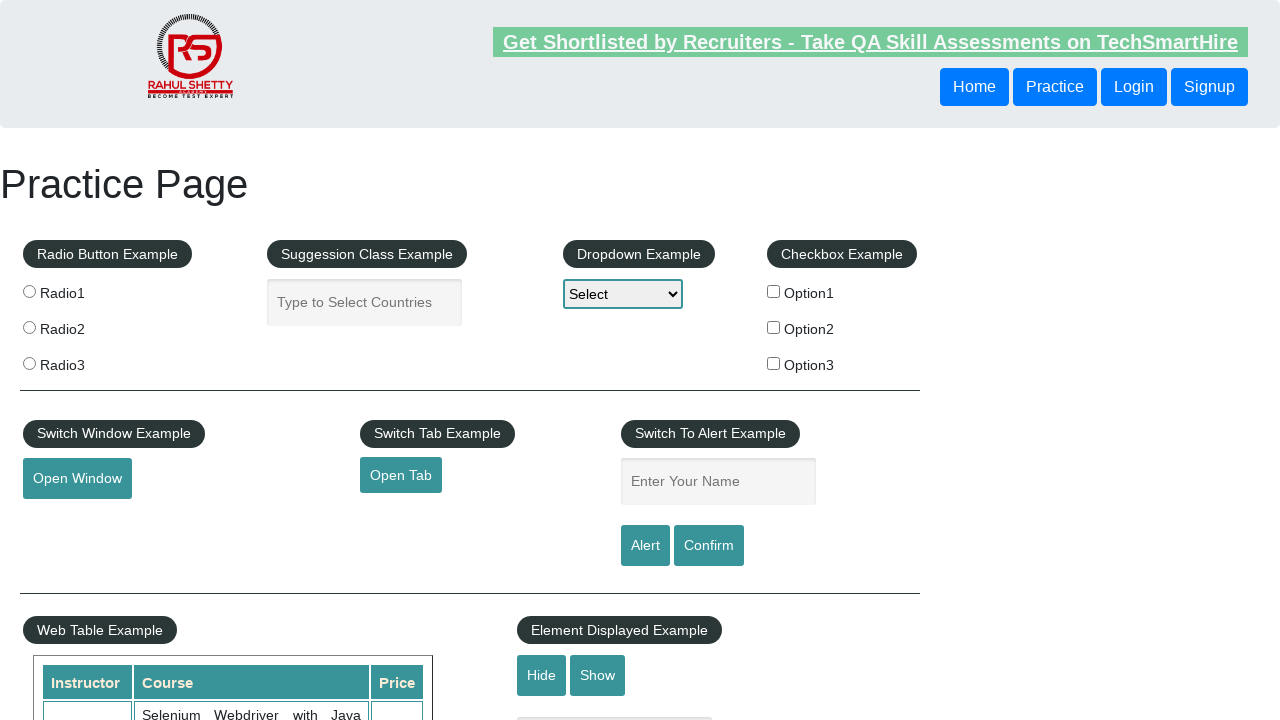

Checking table row 10 for course name
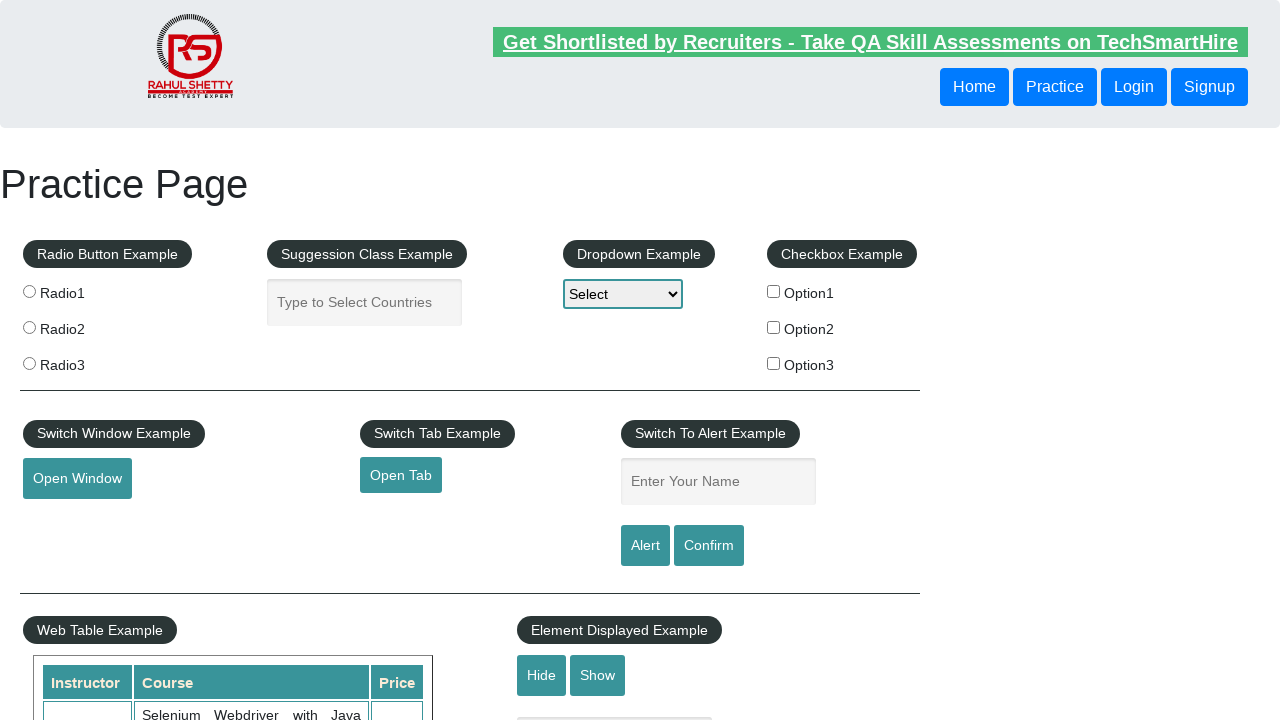

Checking table row 11 for course name
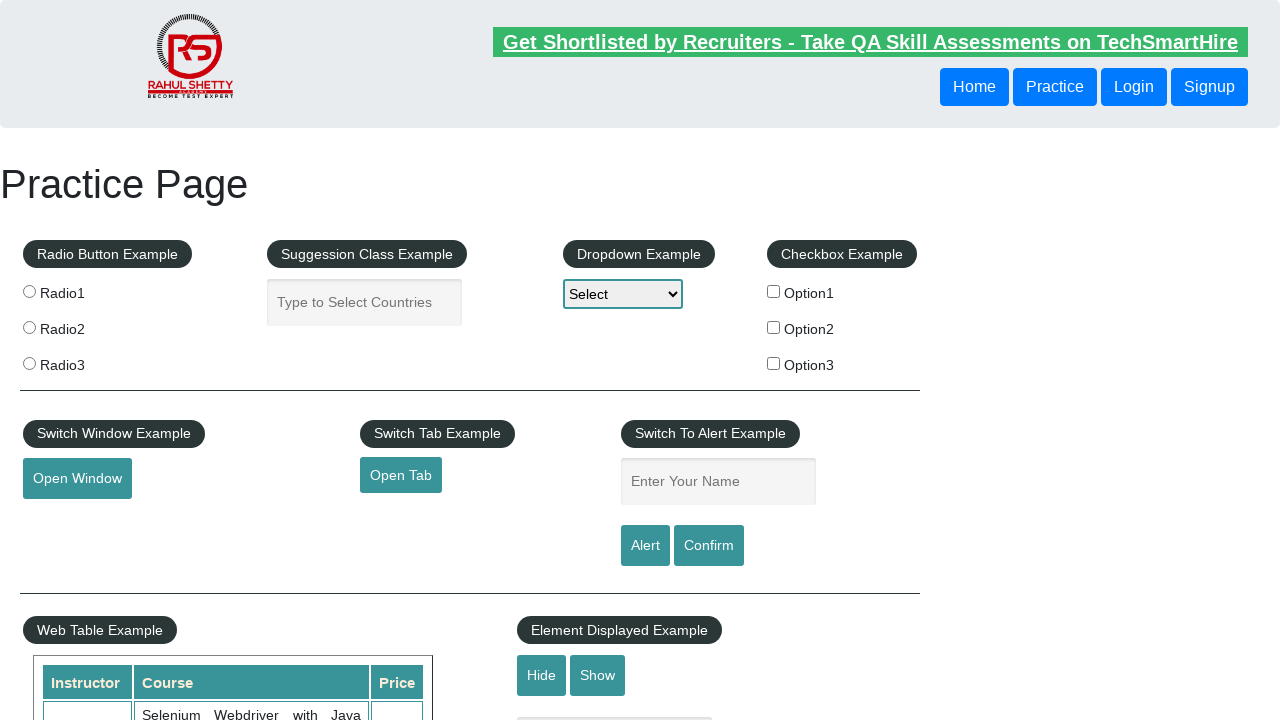

Checking table row 12 for course name
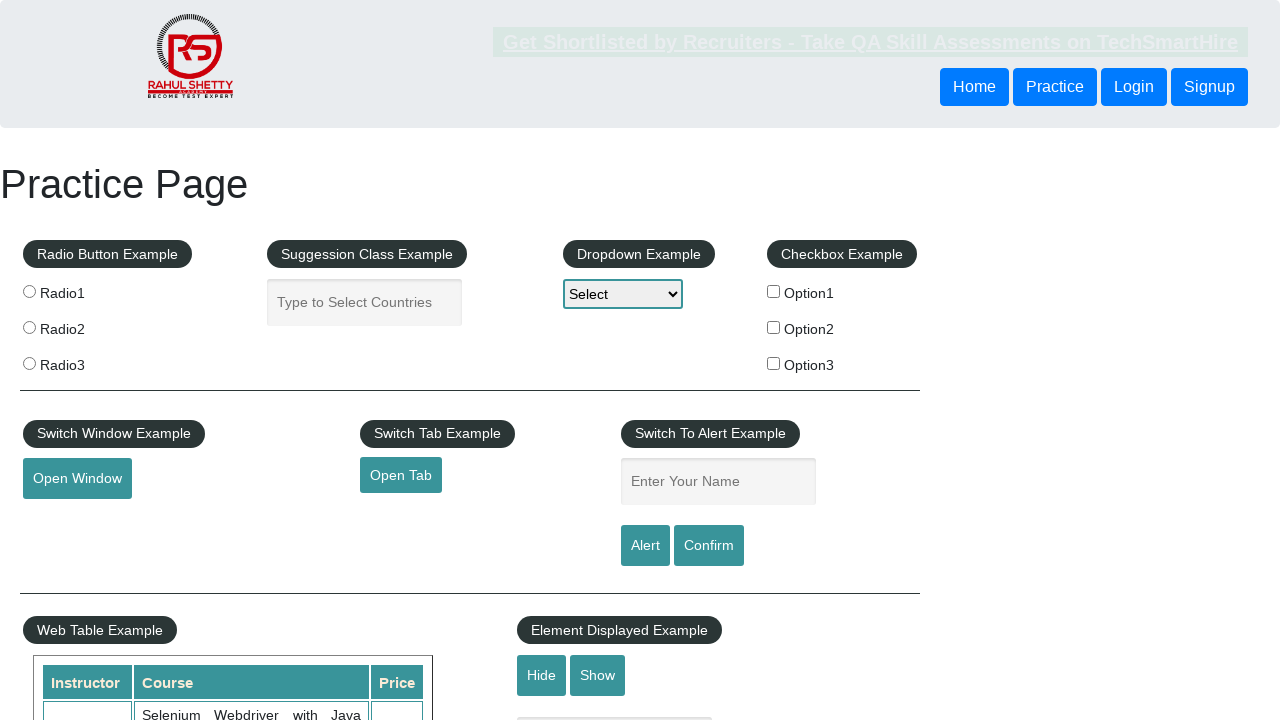

Checking table row 13 for course name
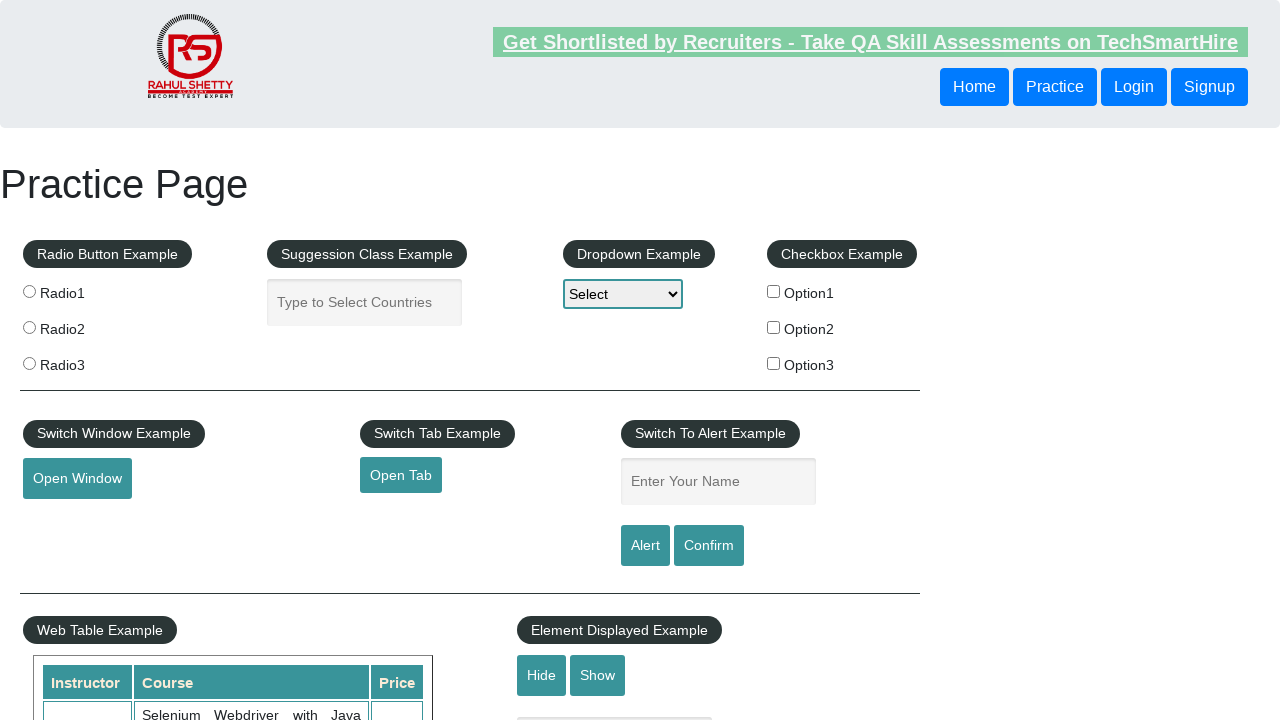

Checking table row 14 for course name
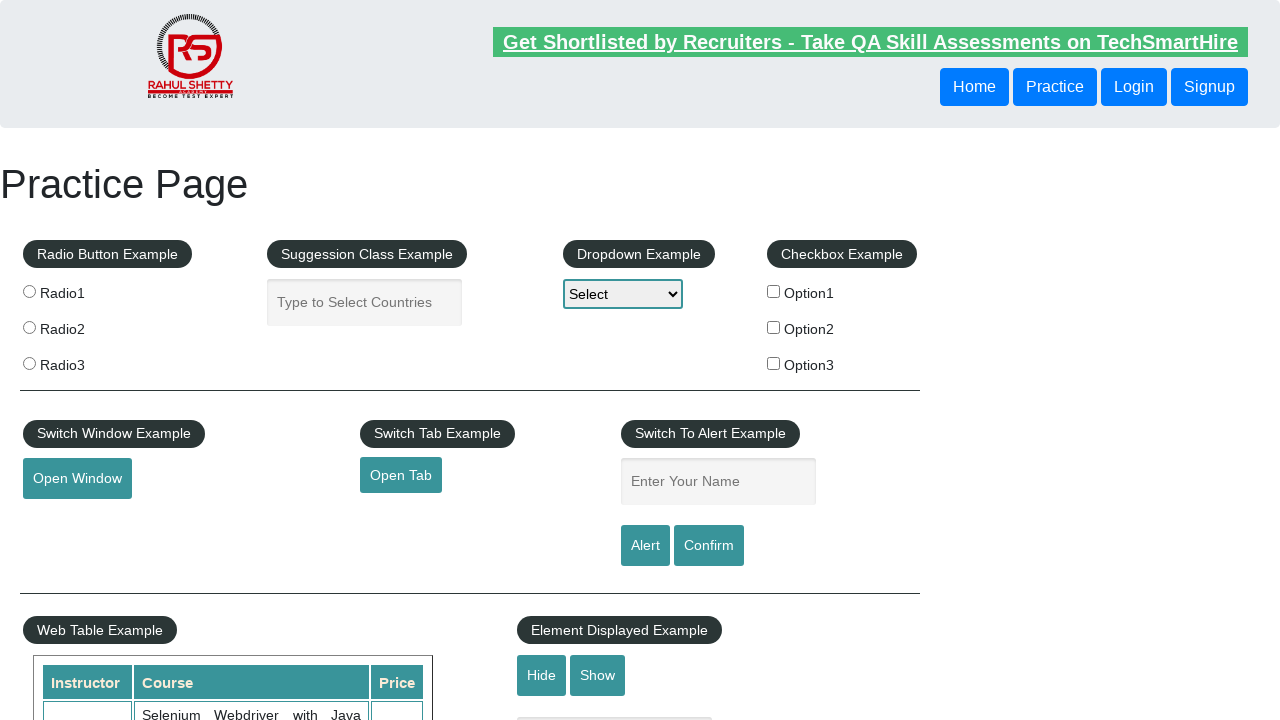

Checking table row 15 for course name
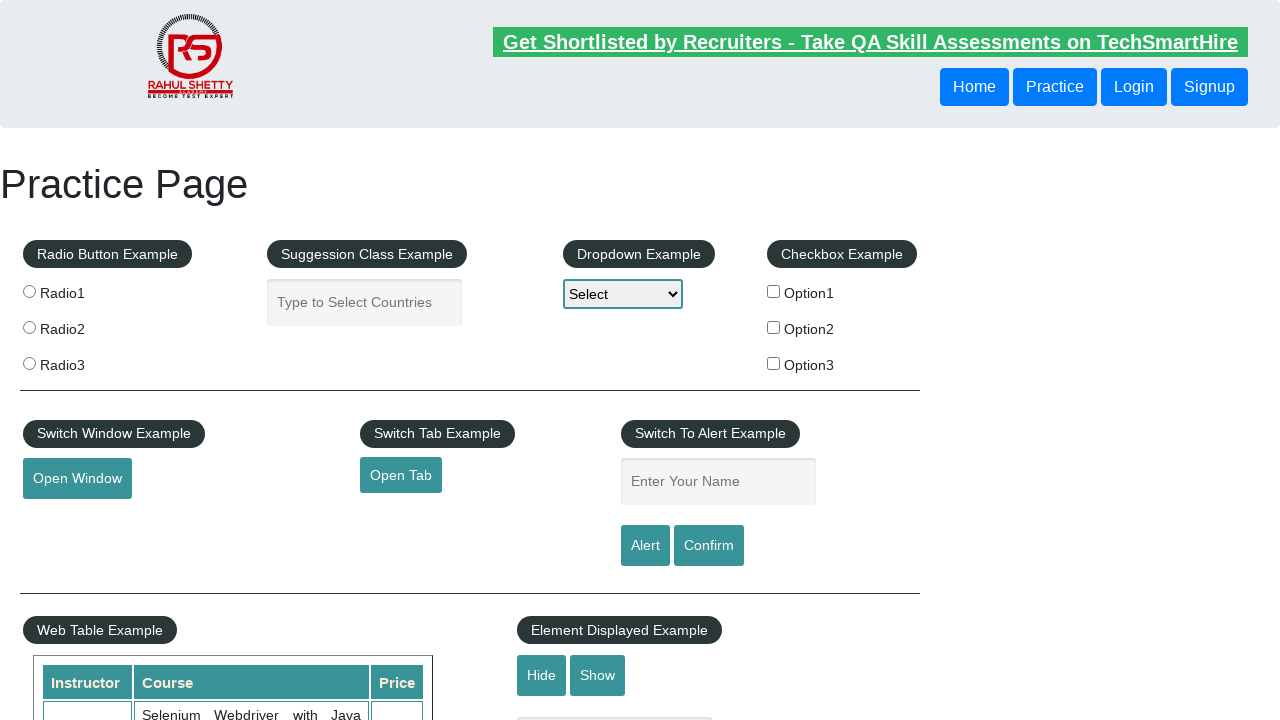

Checking table row 16 for course name
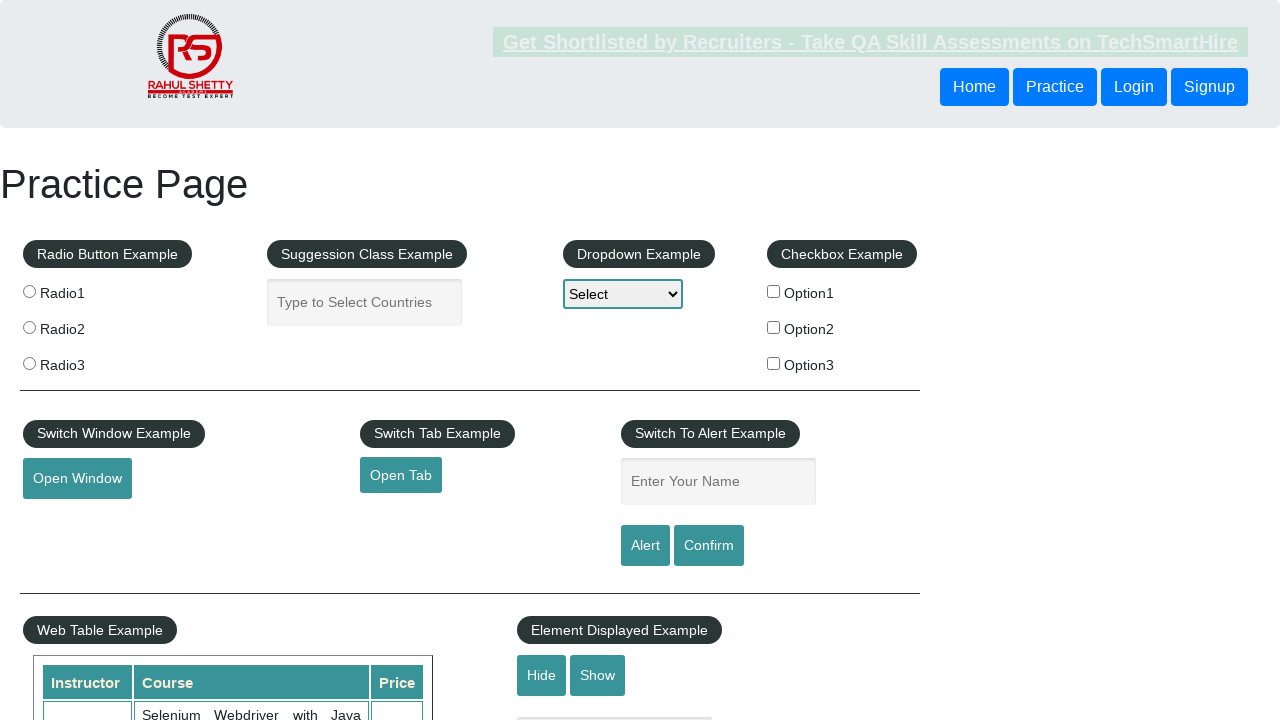

Checking table row 17 for course name
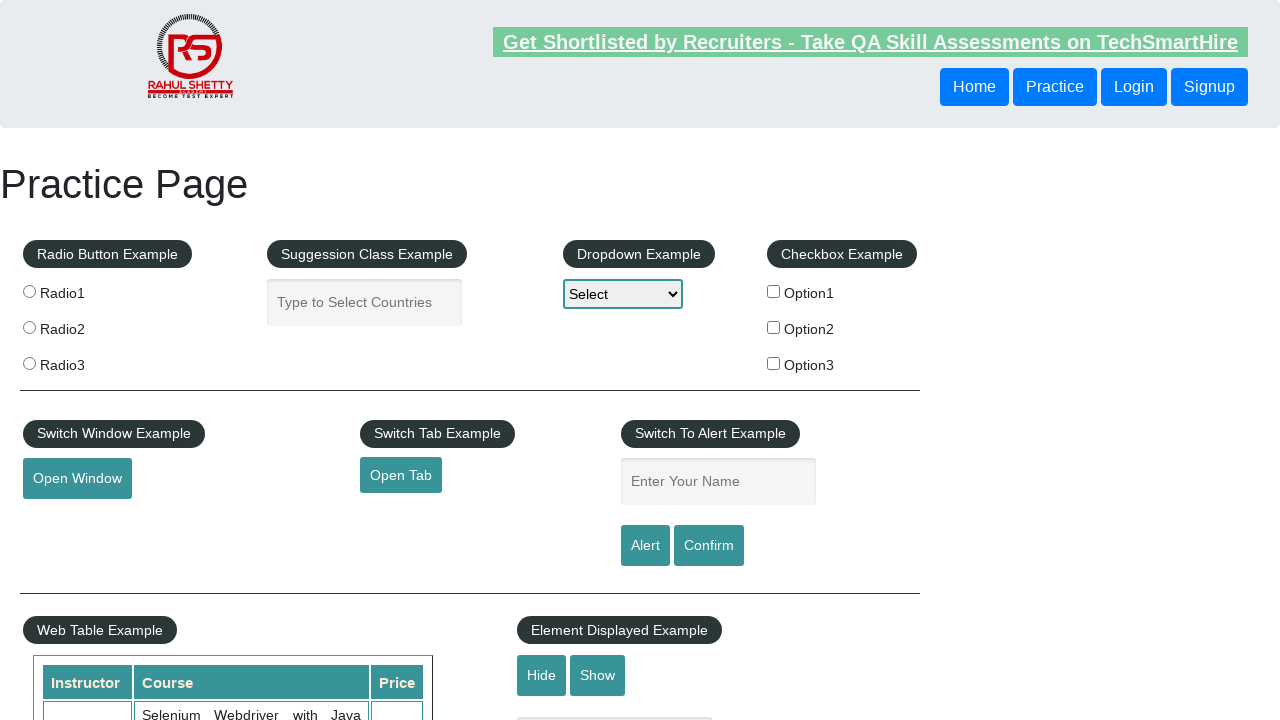

Checking table row 18 for course name
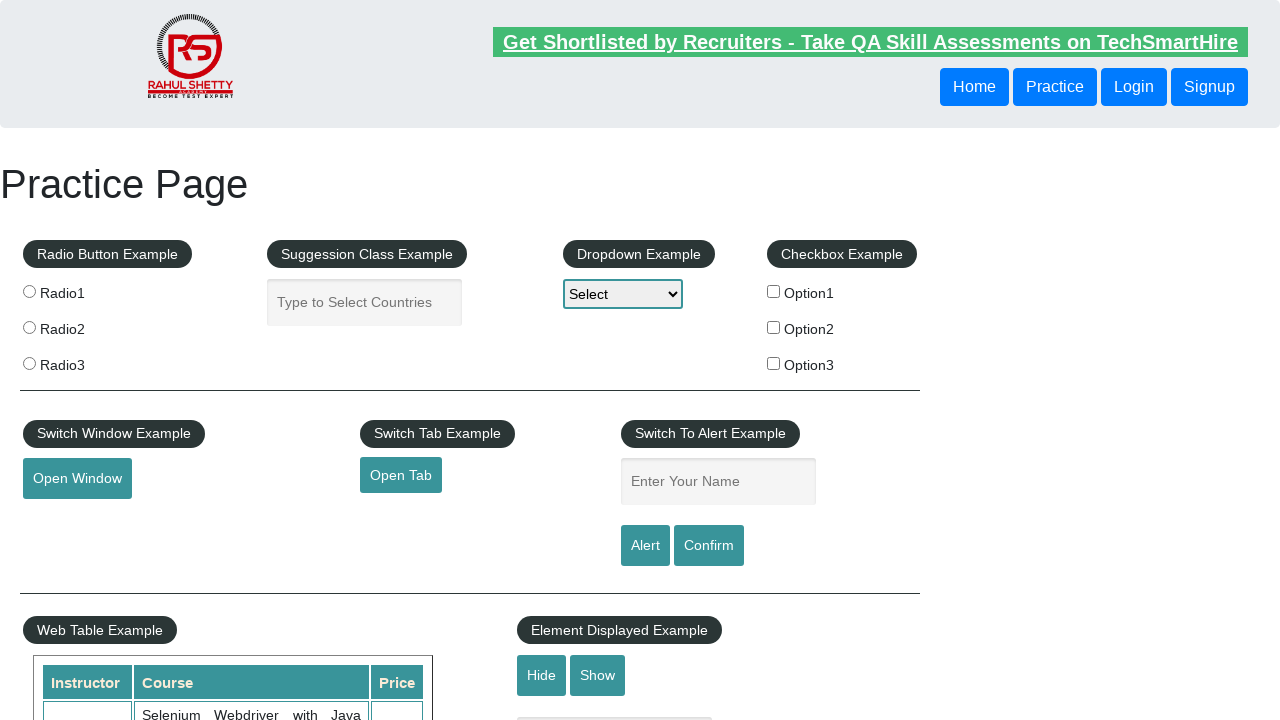

Checking table row 19 for course name
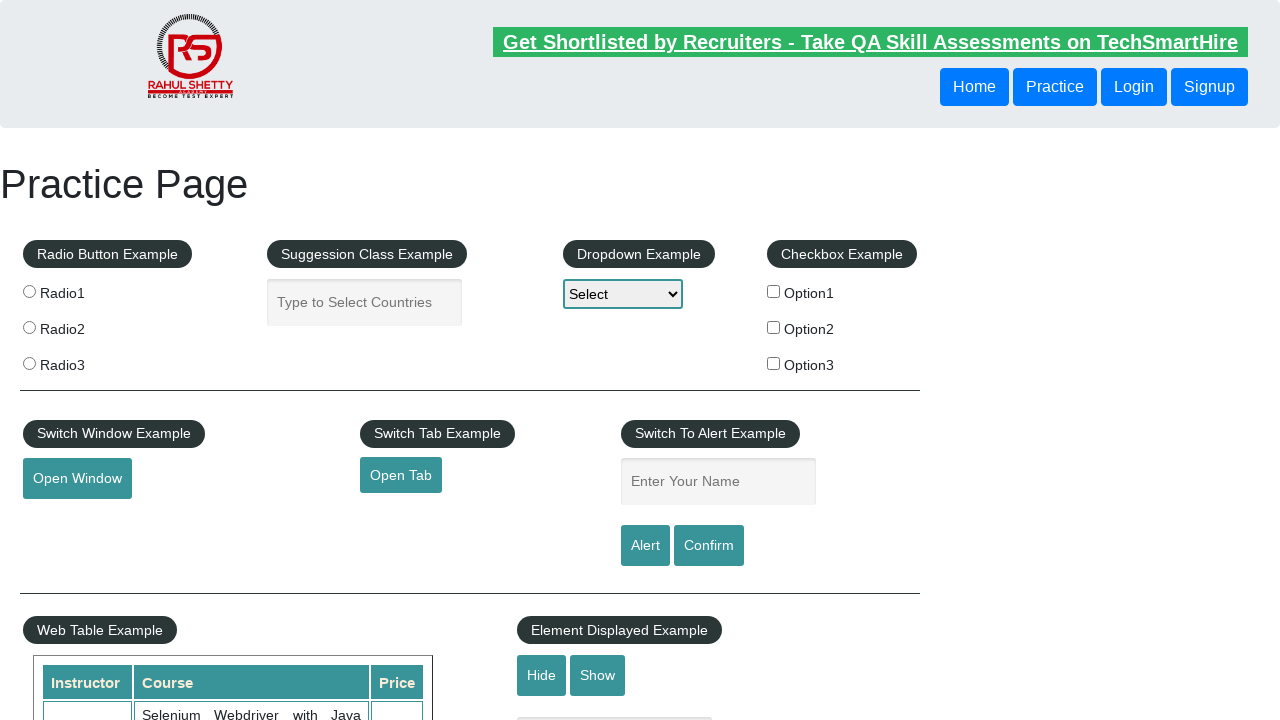

Checking table row 20 for course name
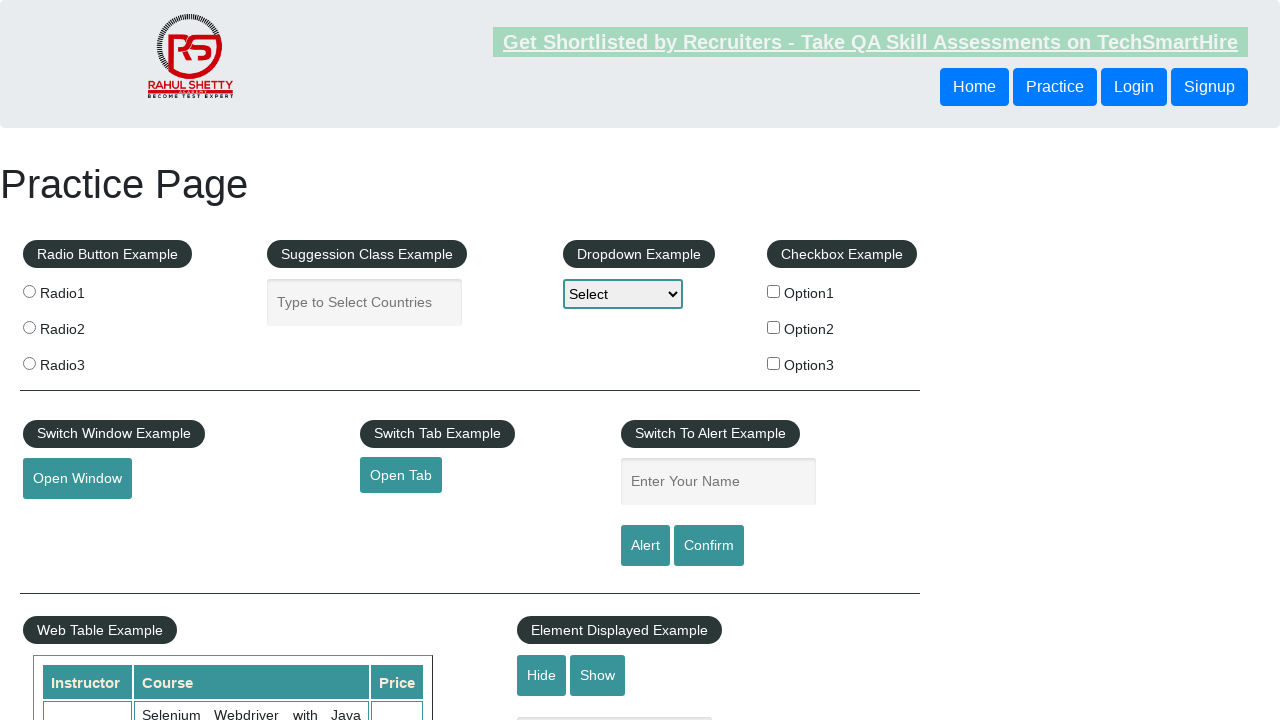

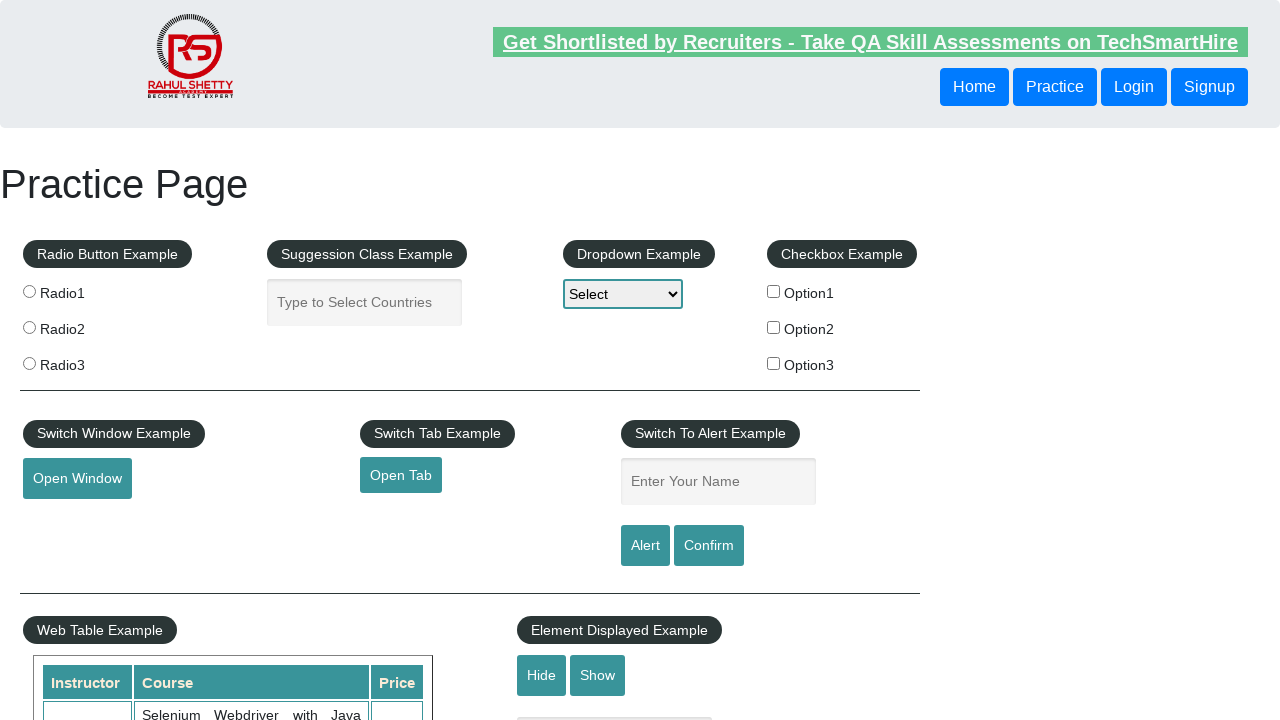